Tests pre-checked checkbox functionality by clicking it to uncheck it

Starting URL: https://www.selenium.dev/selenium/web/web-form.html

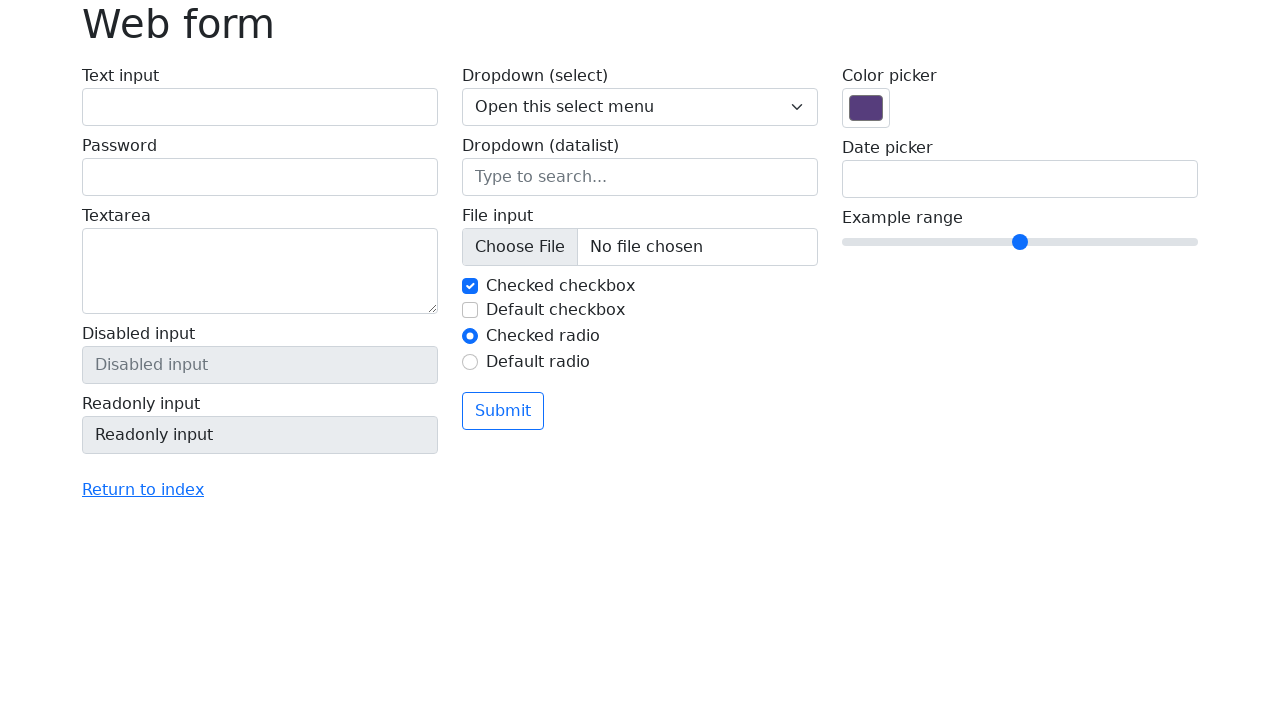

Navigated to web form page
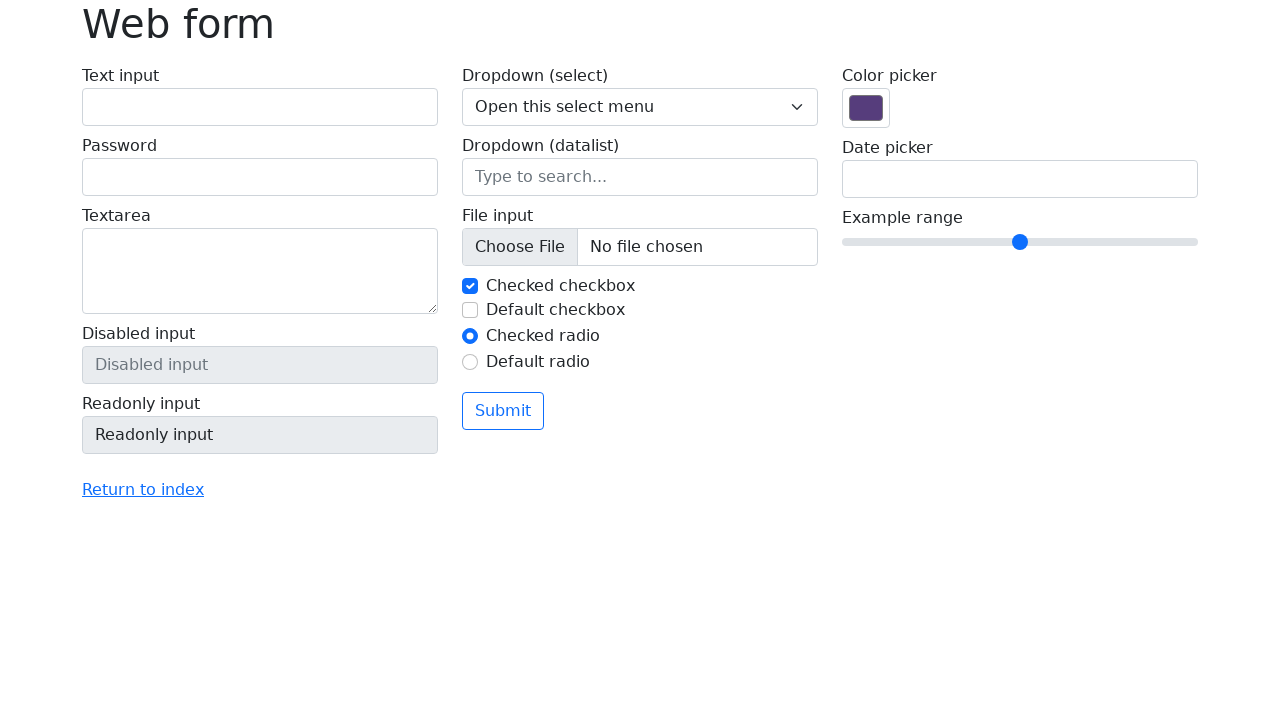

Located pre-checked checkbox element
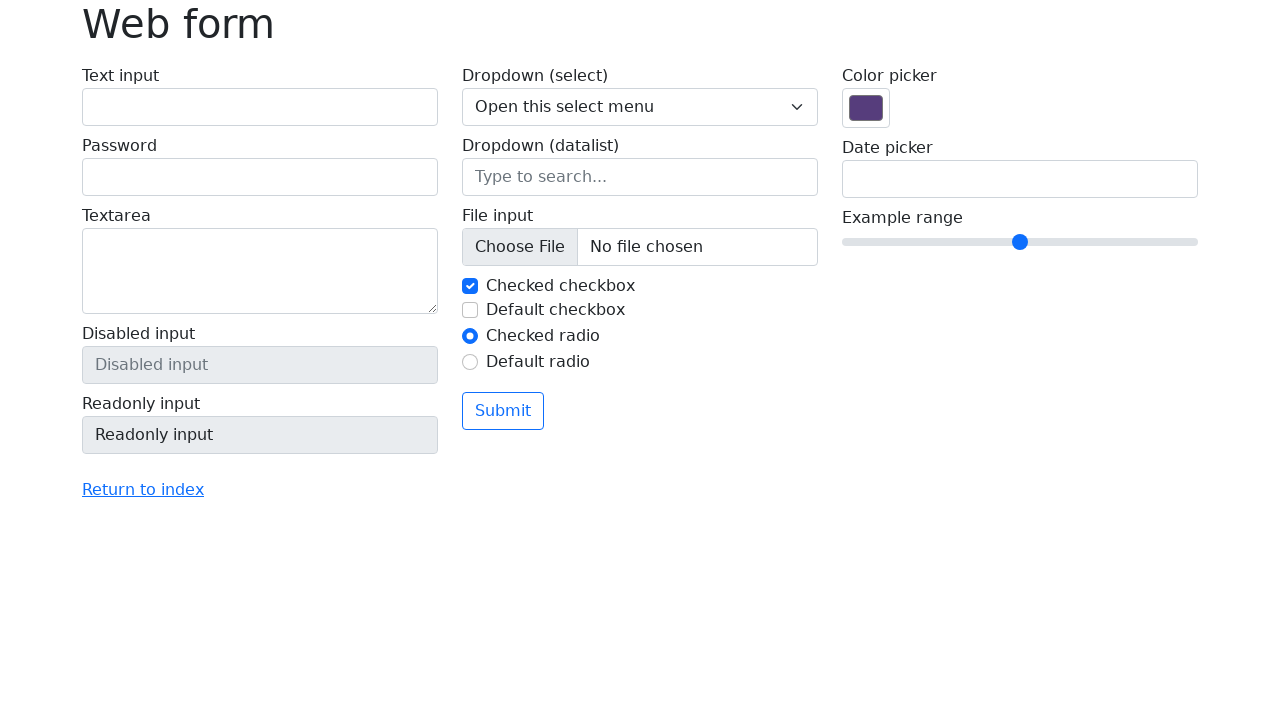

Verified checkbox is pre-checked
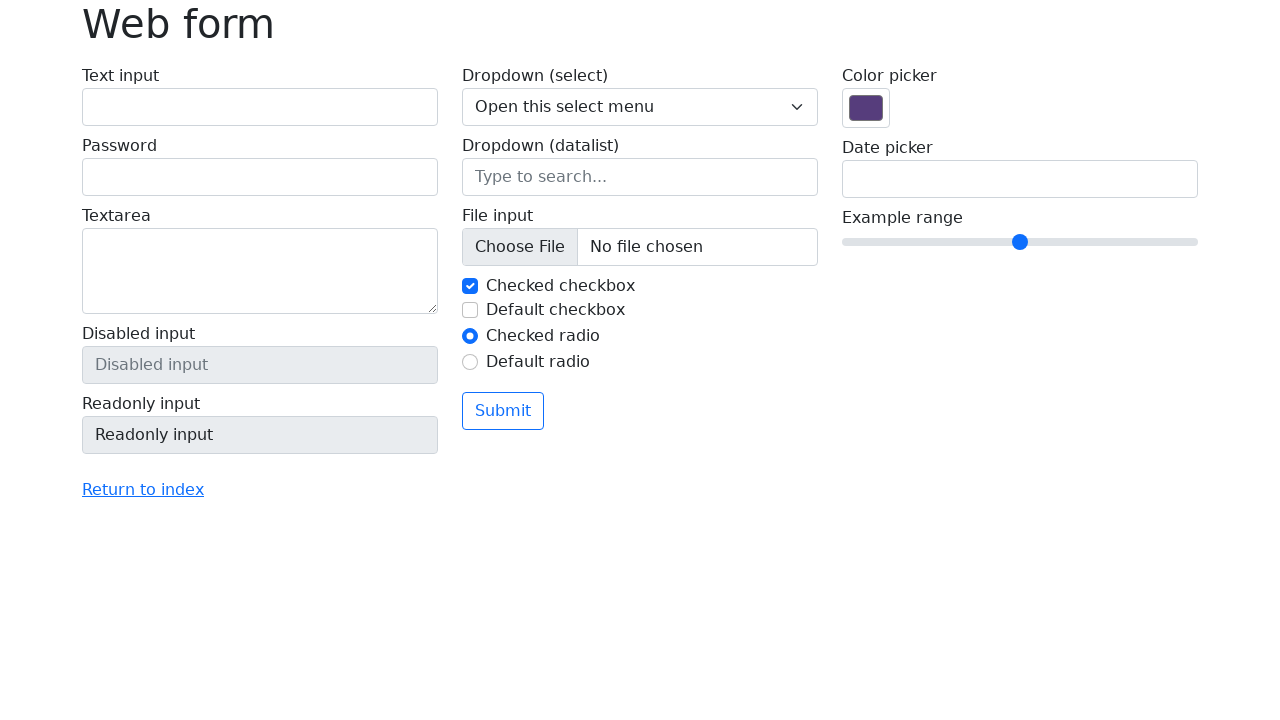

Clicked checkbox to uncheck it at (470, 286) on #my-check-1
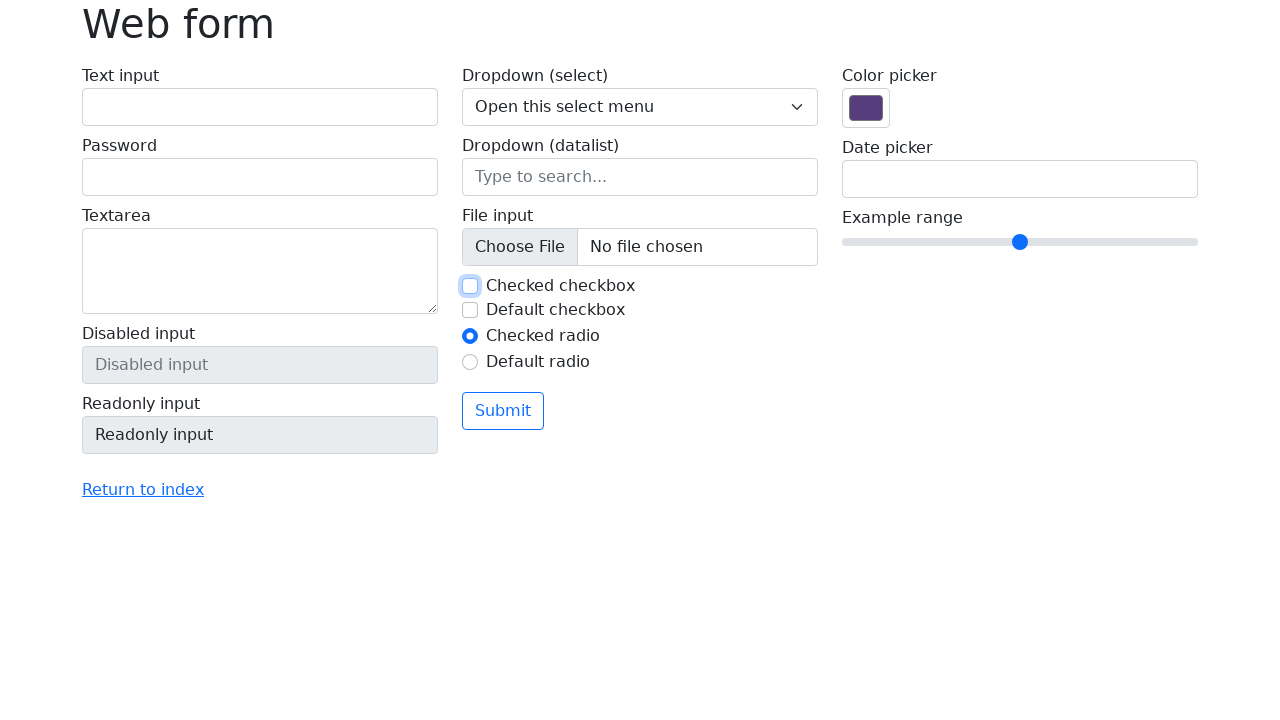

Verified checkbox is visible after state change
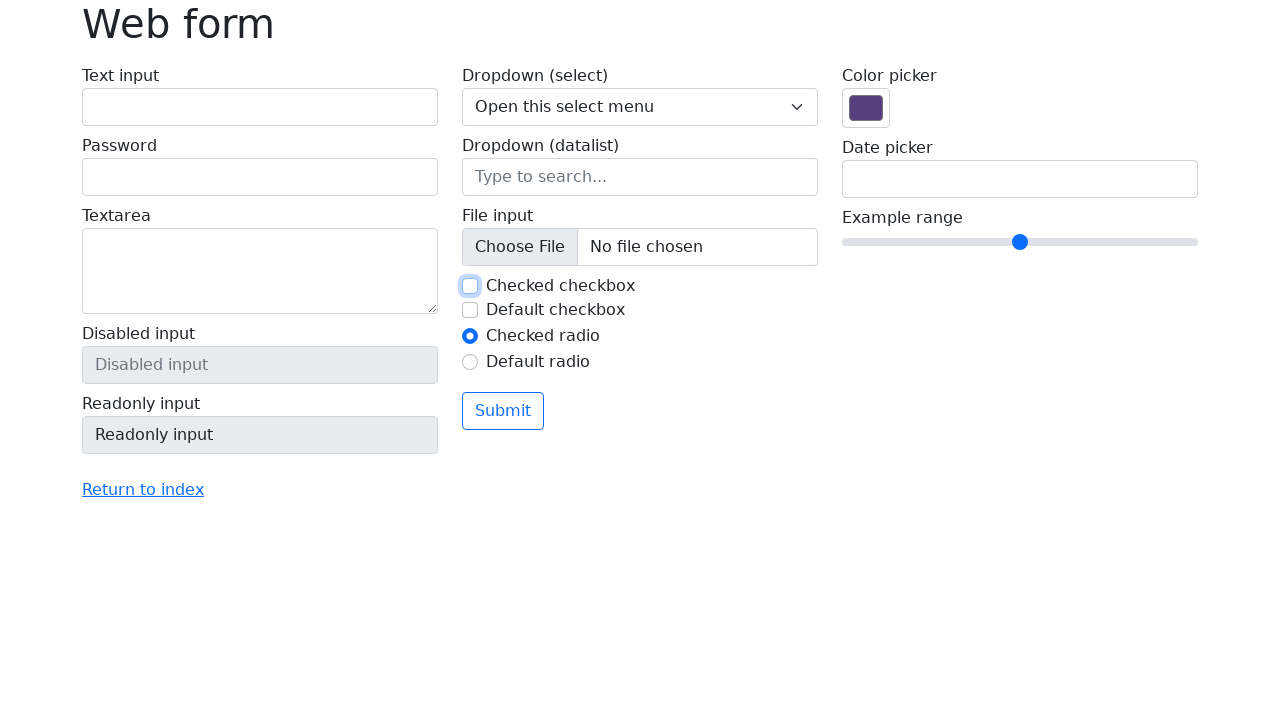

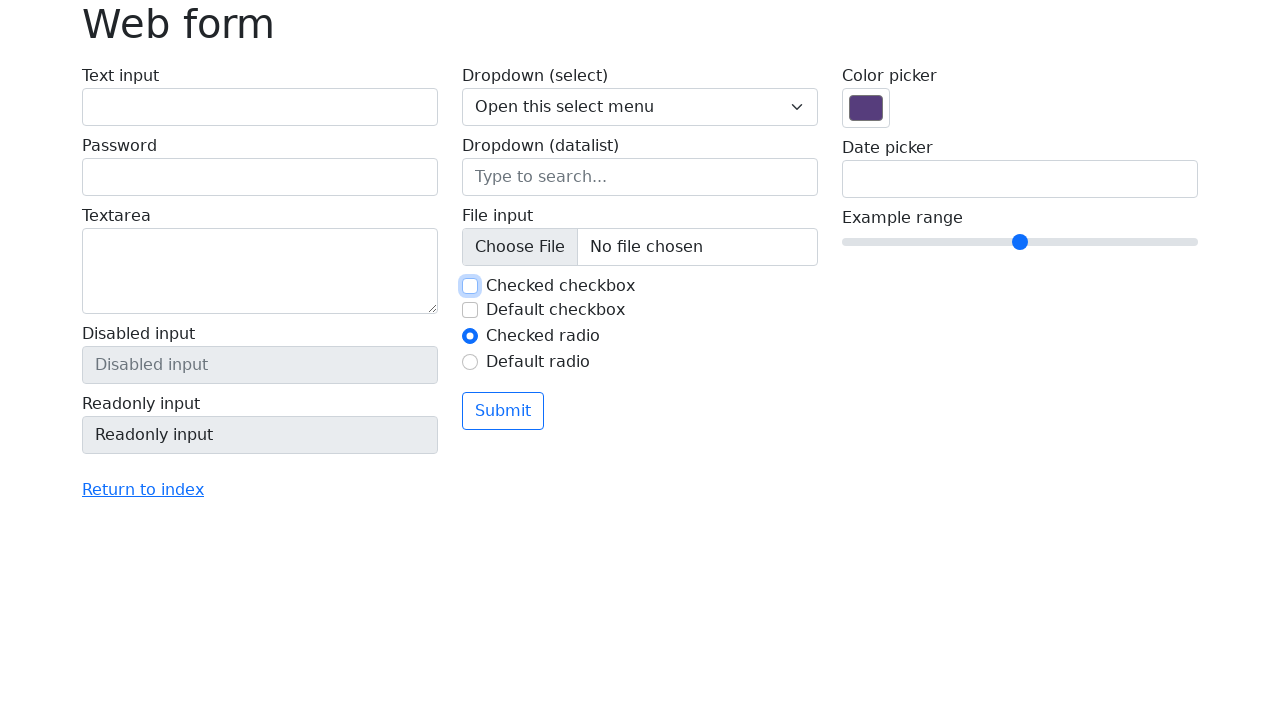